Tests file download functionality by clicking on a download link for "some-file.txt" and verifying the file is downloaded successfully.

Starting URL: http://the-internet.herokuapp.com/download

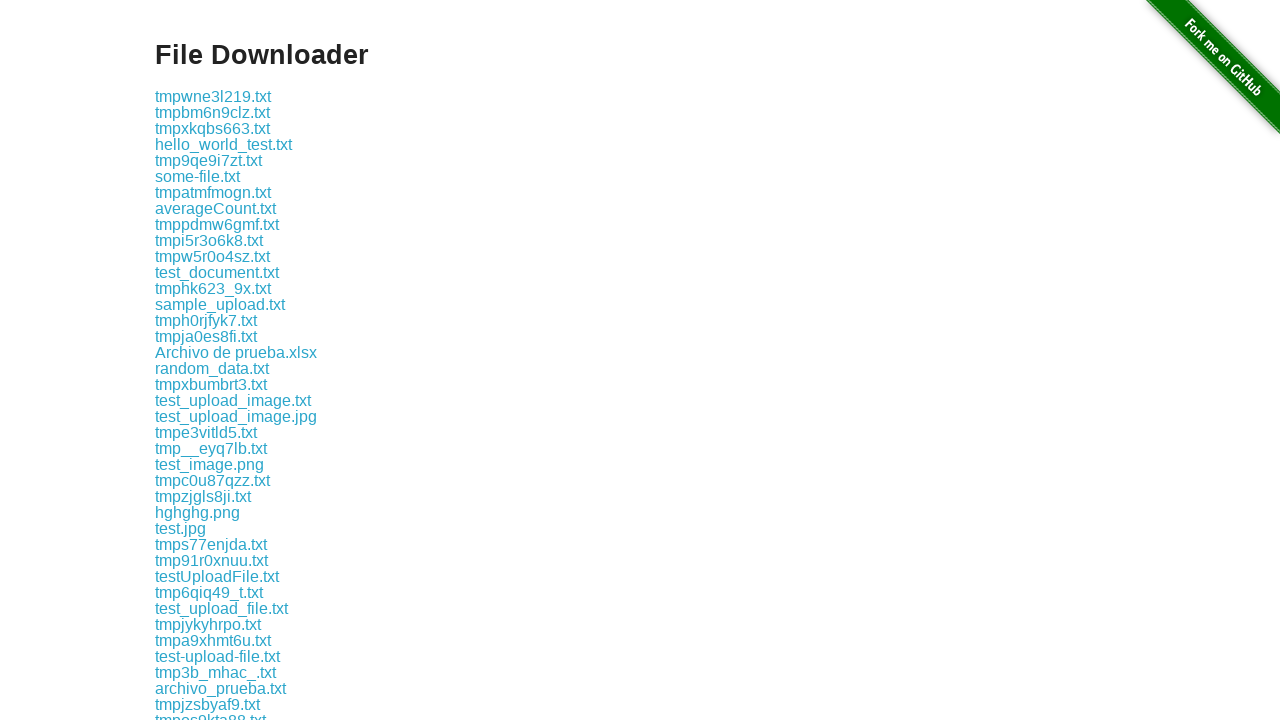

Clicked download link for some-file.txt at (198, 176) on xpath=//a[contains(text(),'some-file.txt')]
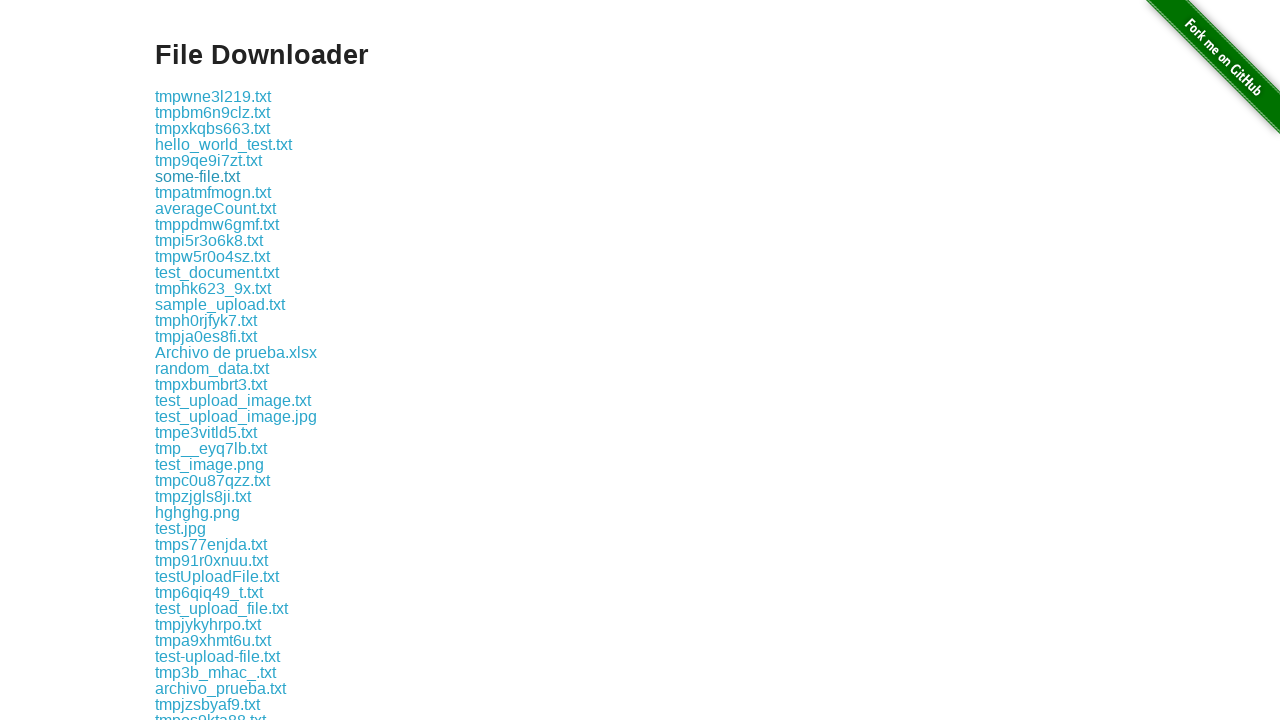

Download completed and file received
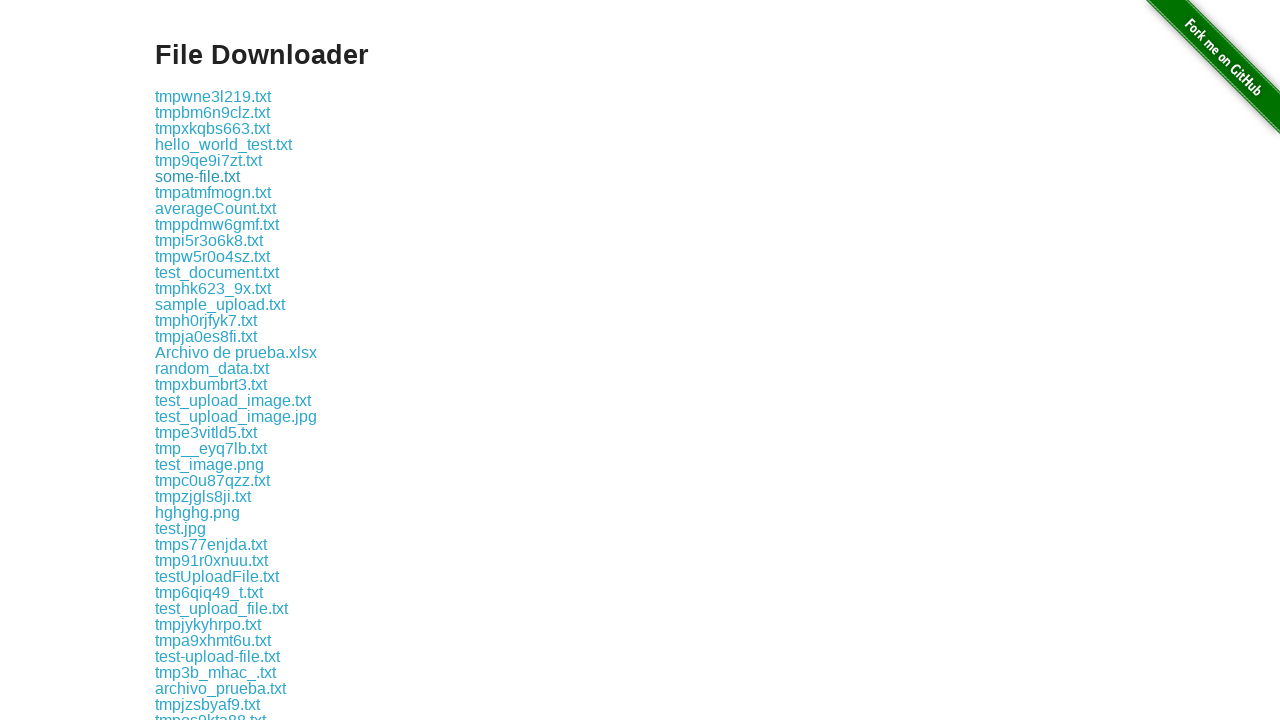

Verified downloaded filename is 'some-file.txt'
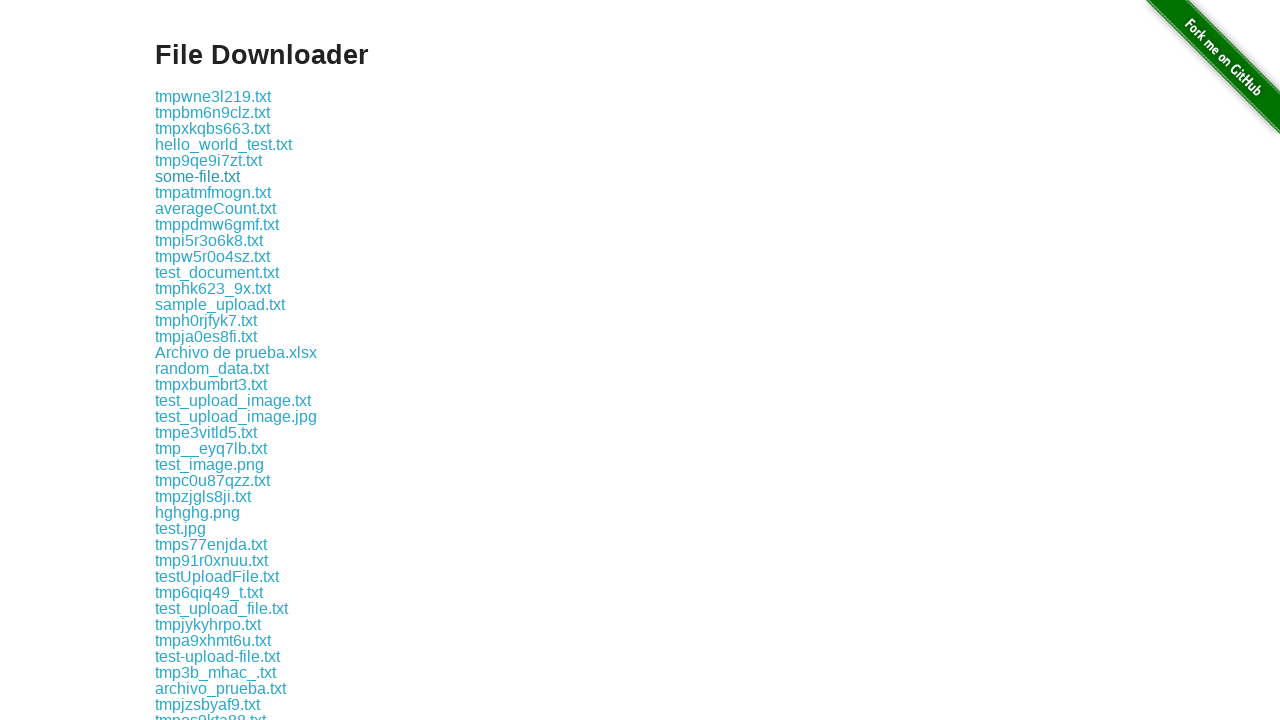

Printed file information: path and filename
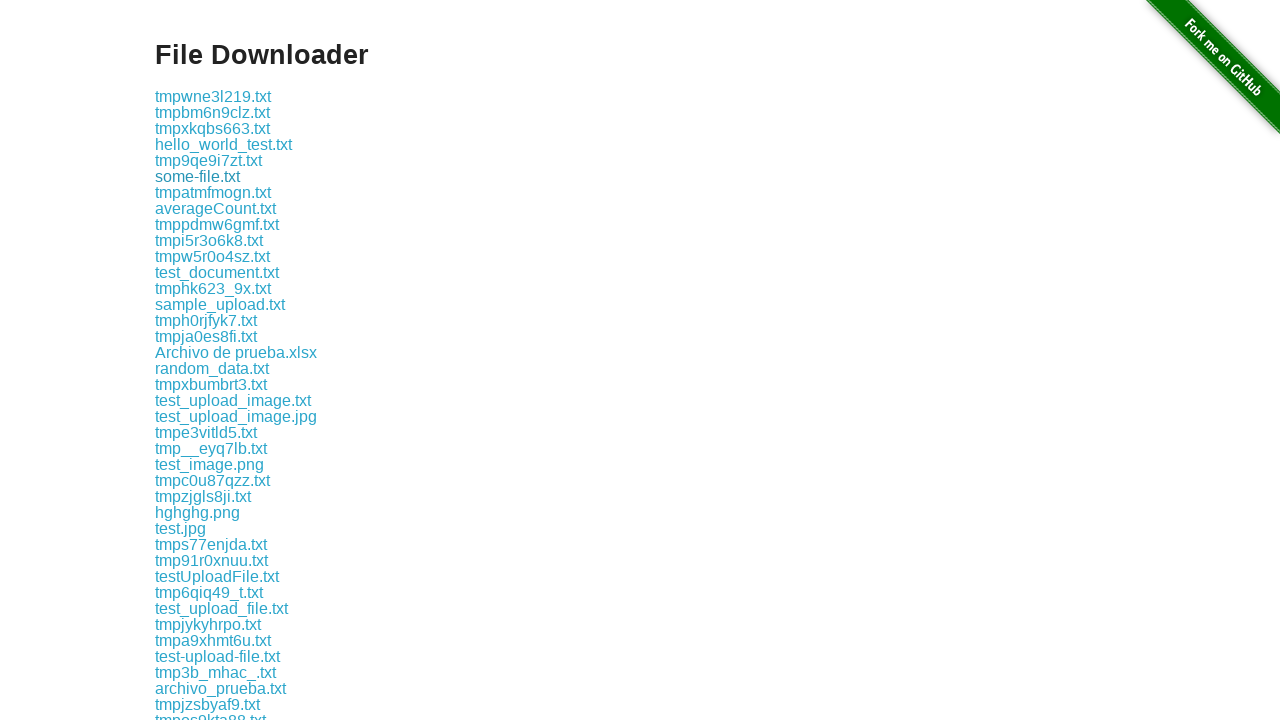

Deleted the downloaded file
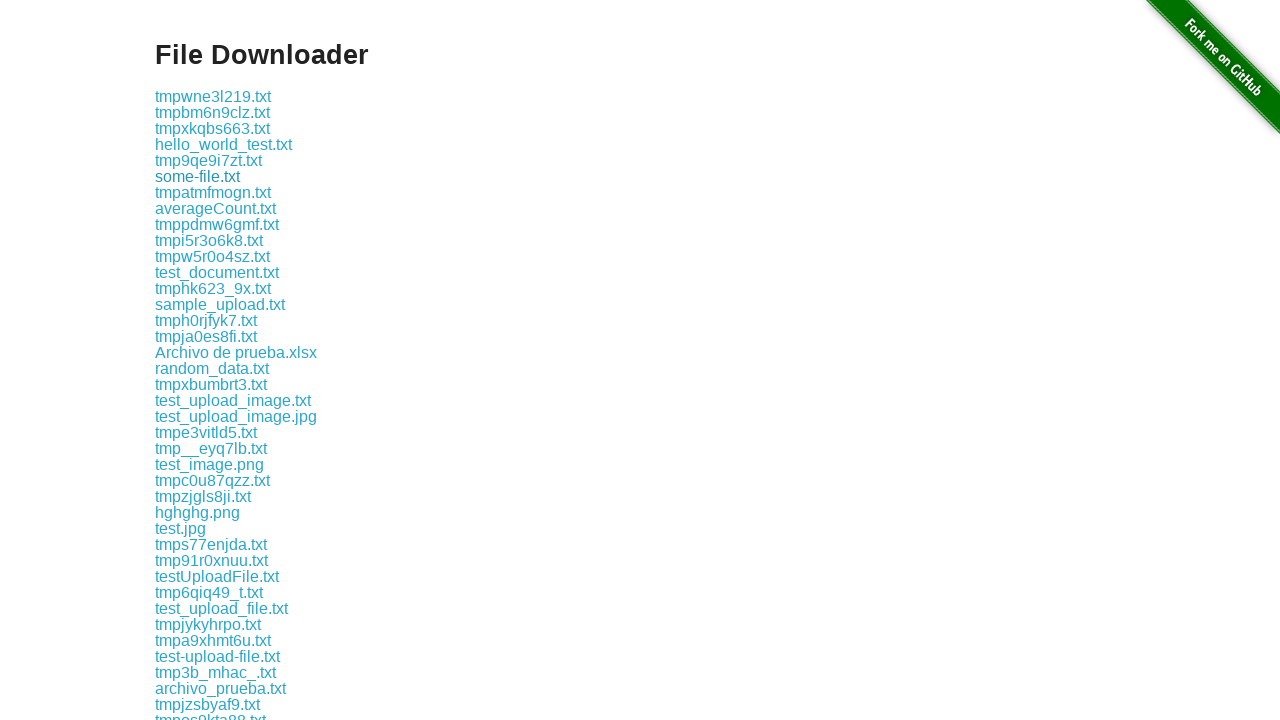

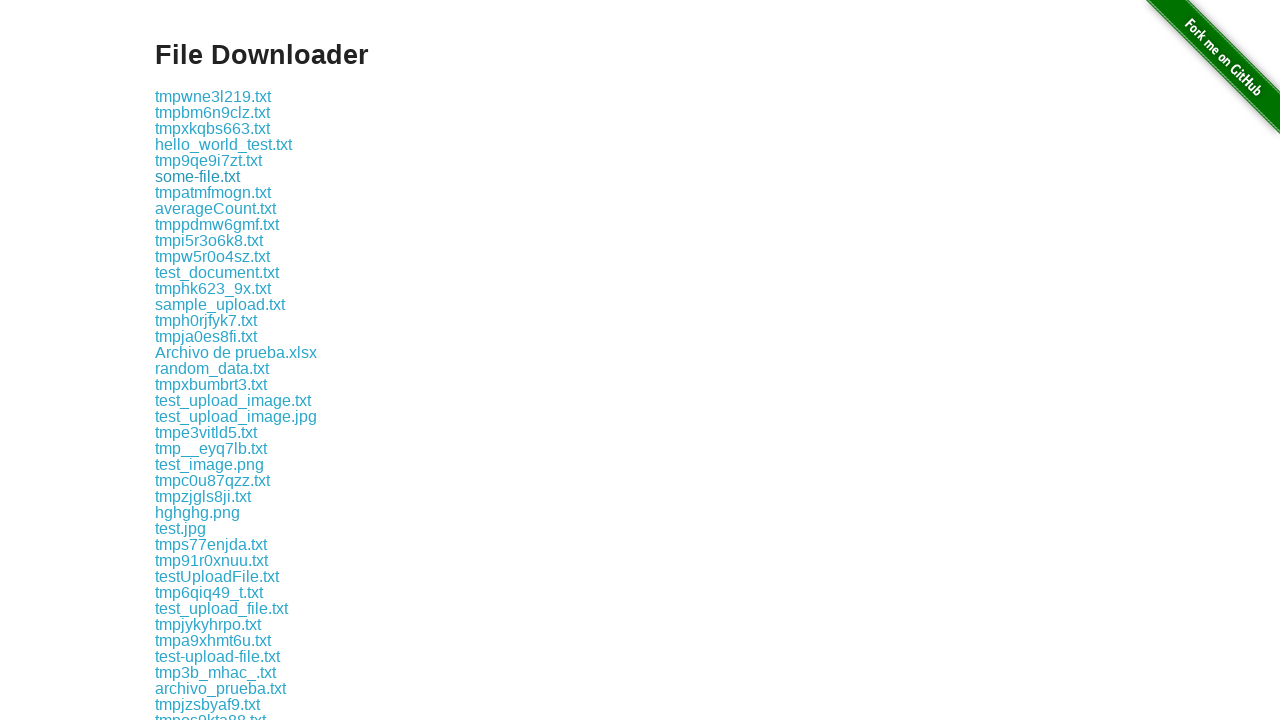